Tests select dropdown functionality on W3Schools by switching to an iframe and selecting an option by value from a dropdown menu

Starting URL: https://www.w3schools.com/tags/tryit.asp?filename=tryhtml_select

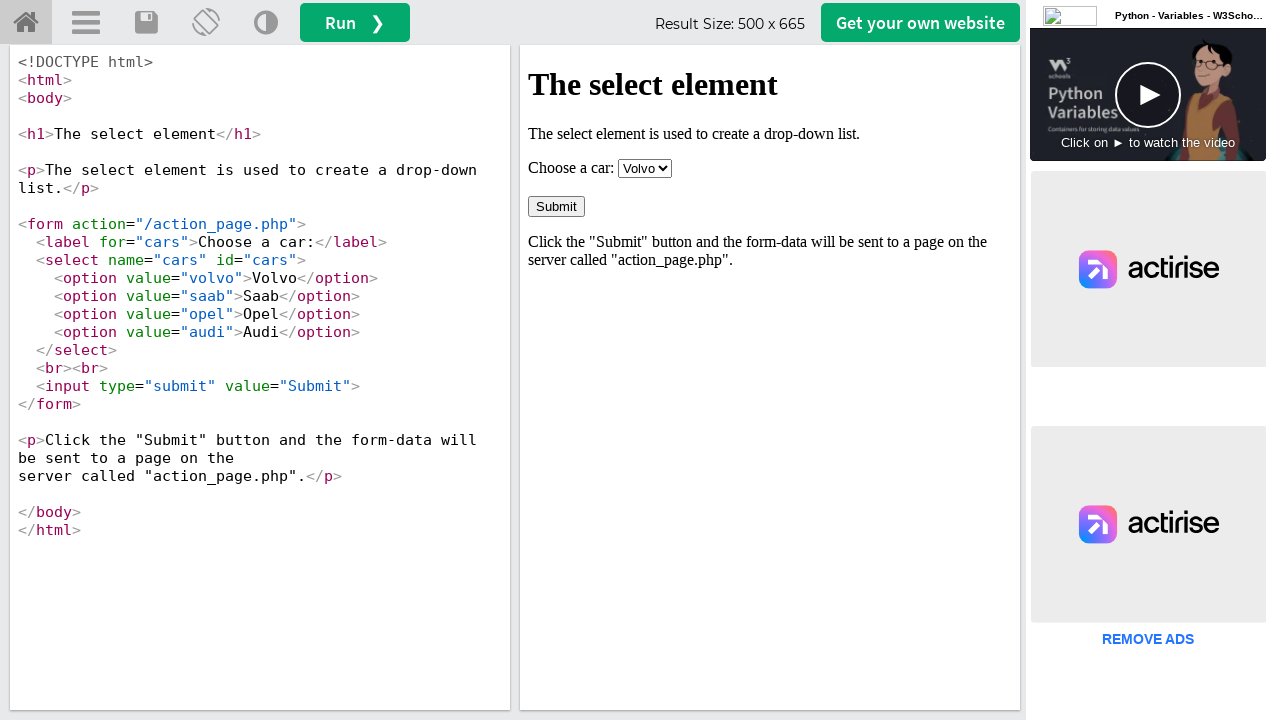

Waited for page to load with networkidle state
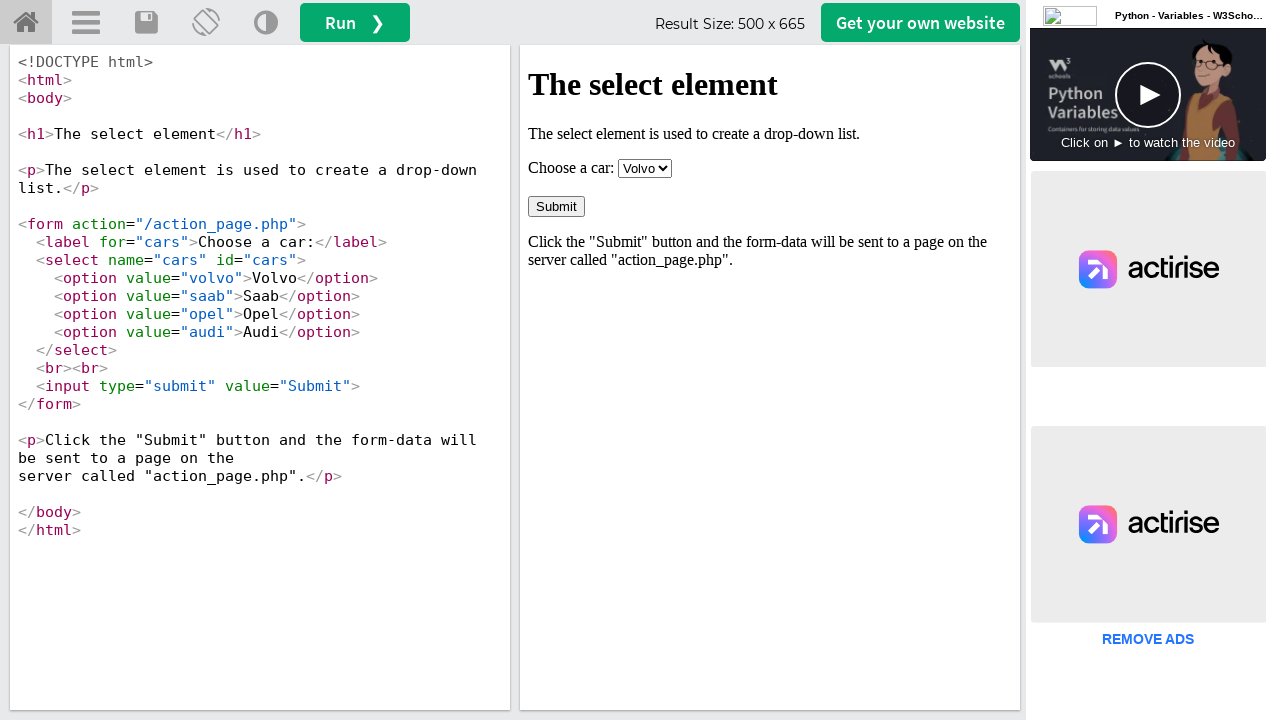

Located iframe with id 'iframeResult'
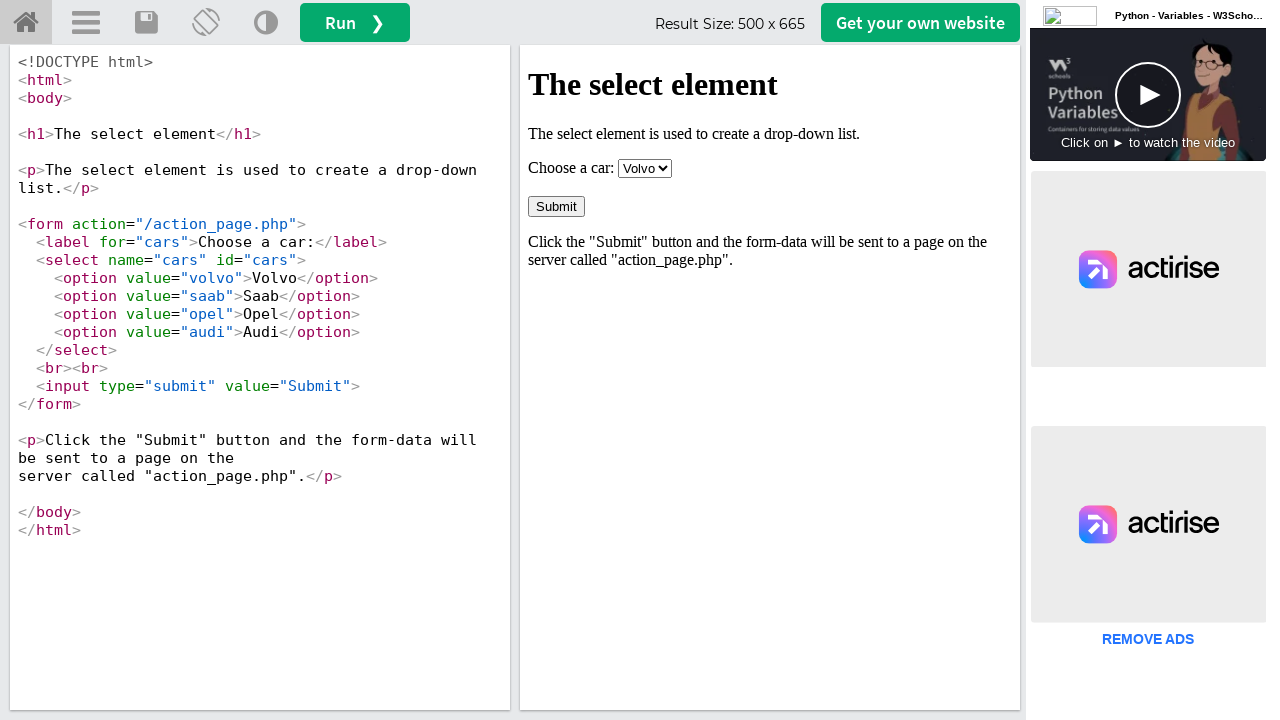

Selected 'opel' option from the dropdown menu on #iframeResult >> internal:control=enter-frame >> select
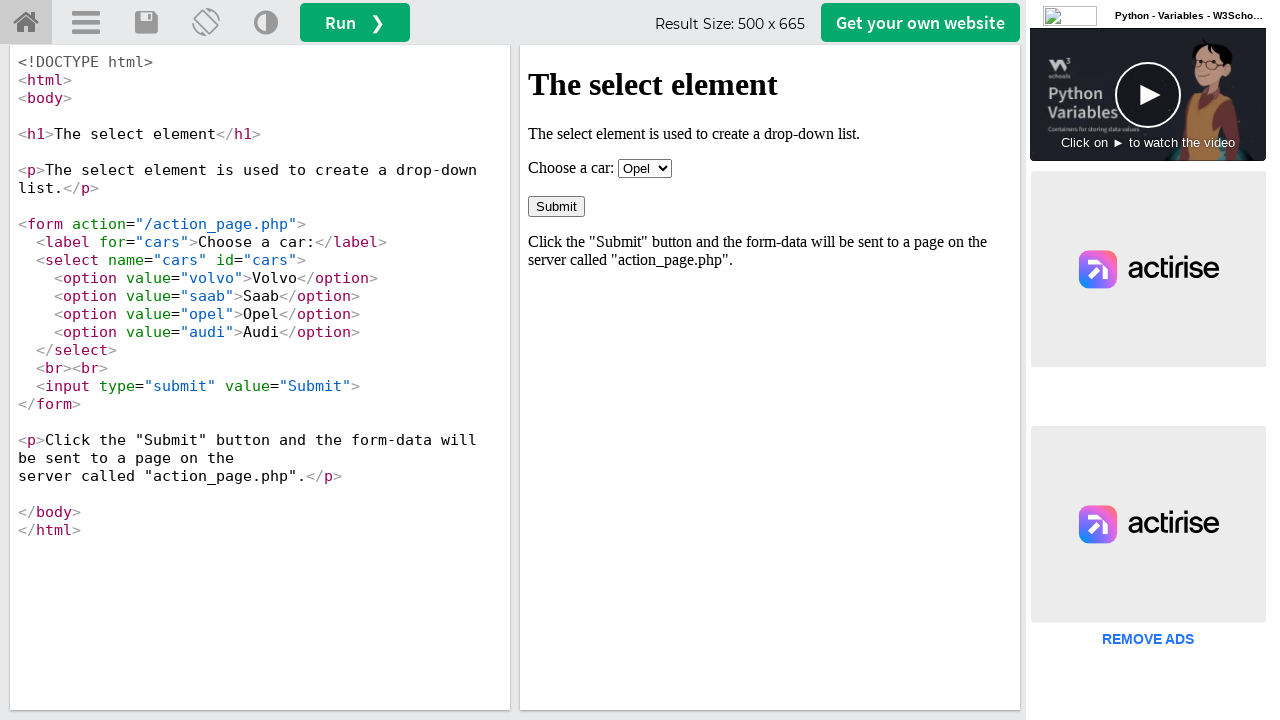

Waited 1000ms to observe the selection
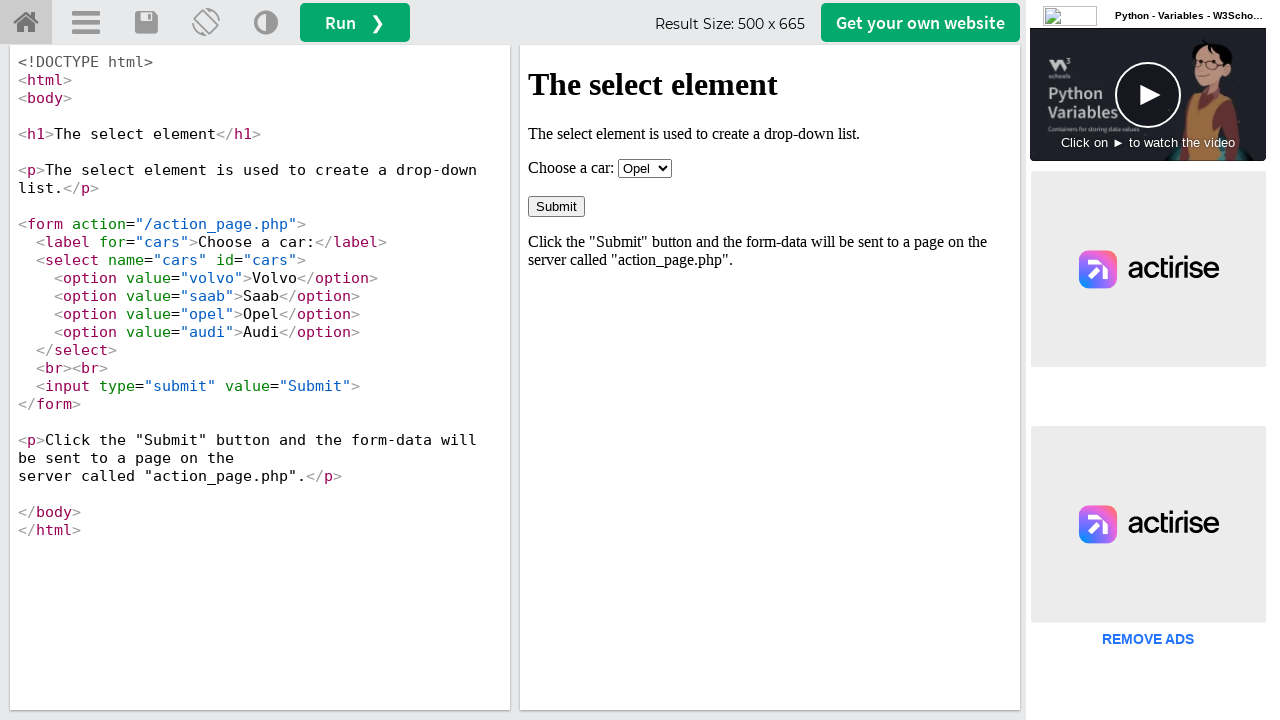

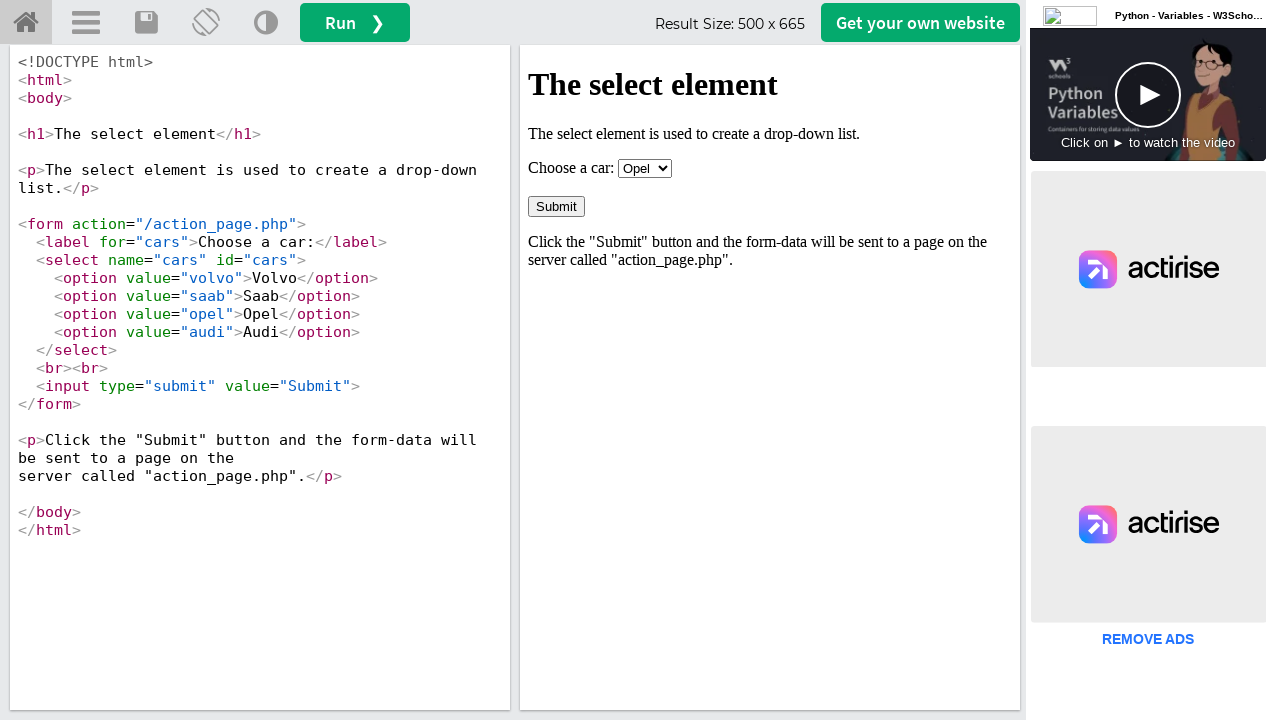